Tests Playwright special locators by interacting with a form - checking checkboxes, selecting options, filling password field, submitting form, and navigating to shop page

Starting URL: https://rahulshettyacademy.com/angularpractice/

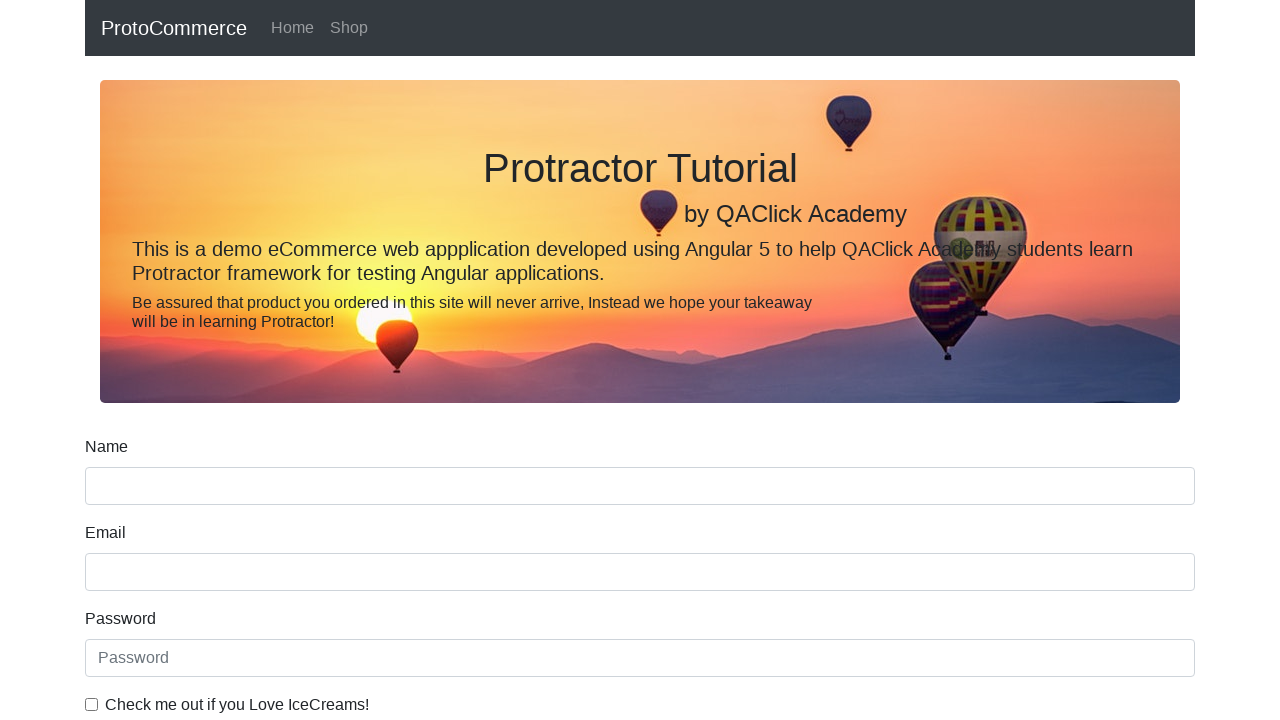

Clicked ice cream checkbox using label at (92, 704) on internal:label="Check me out if you Love IceCreams!"i
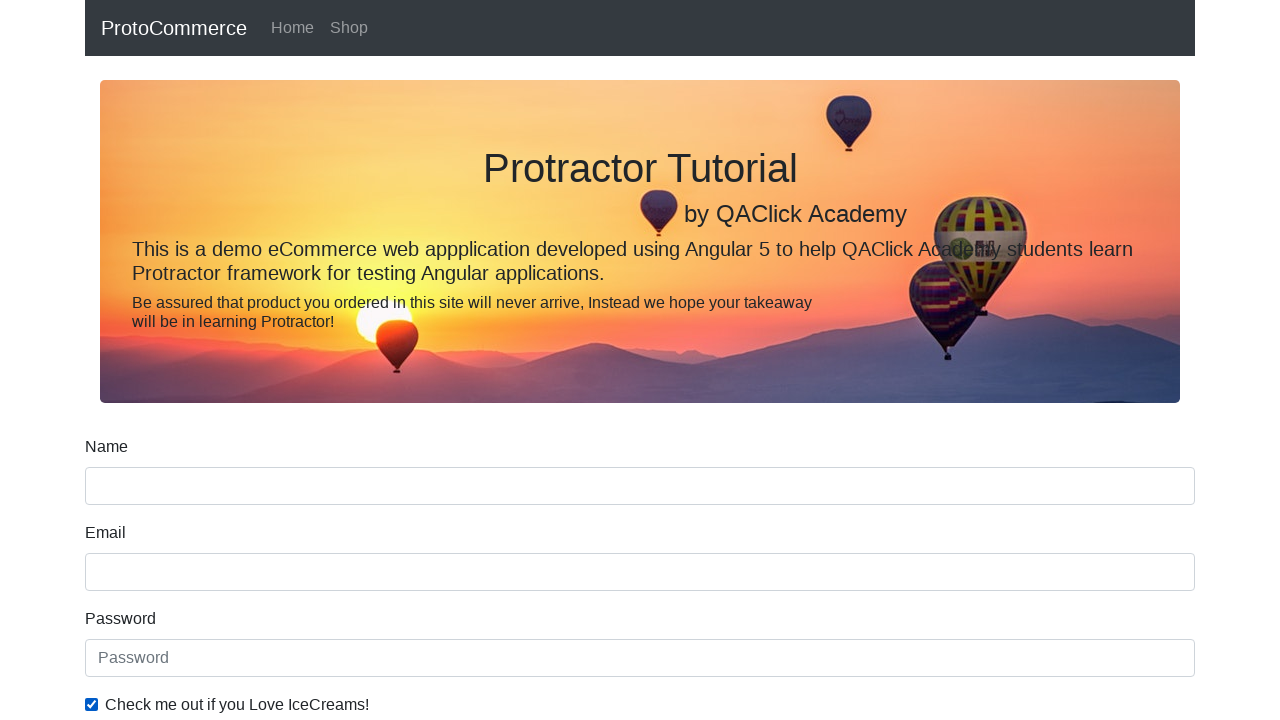

Checked Employed radio button at (326, 360) on internal:label="Employed"i
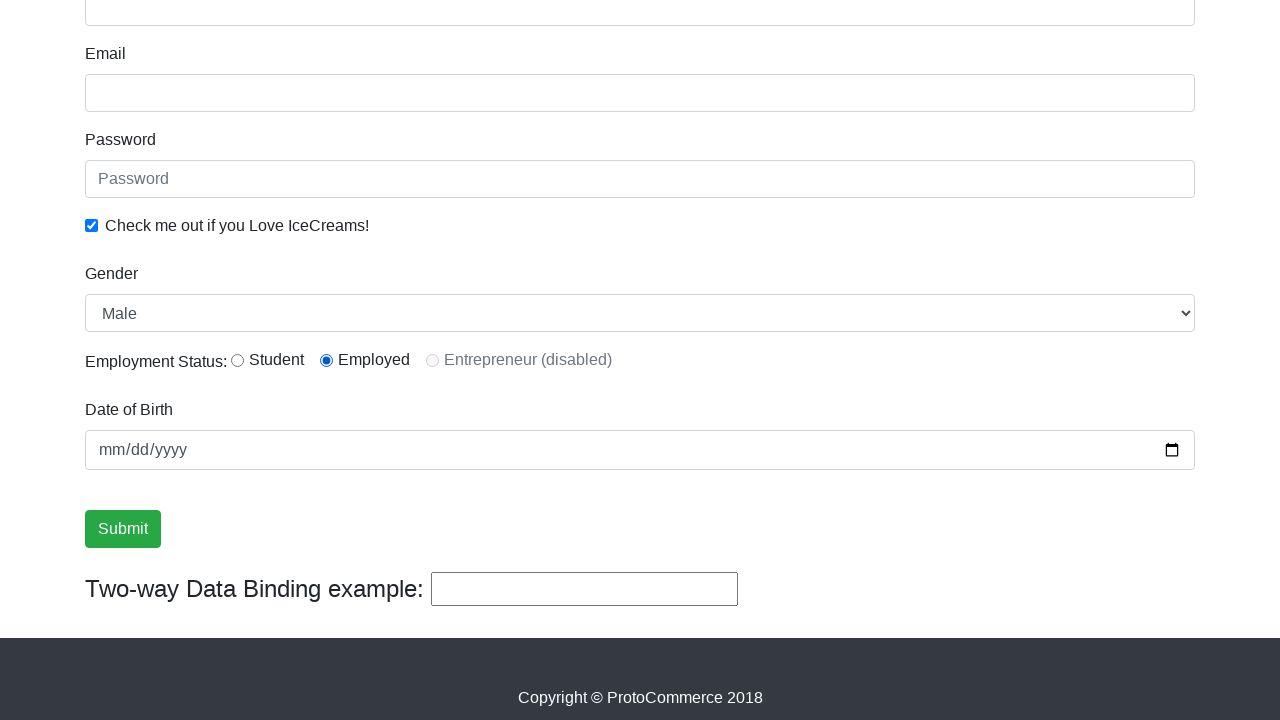

Selected Female from Gender dropdown on internal:label="Gender"i
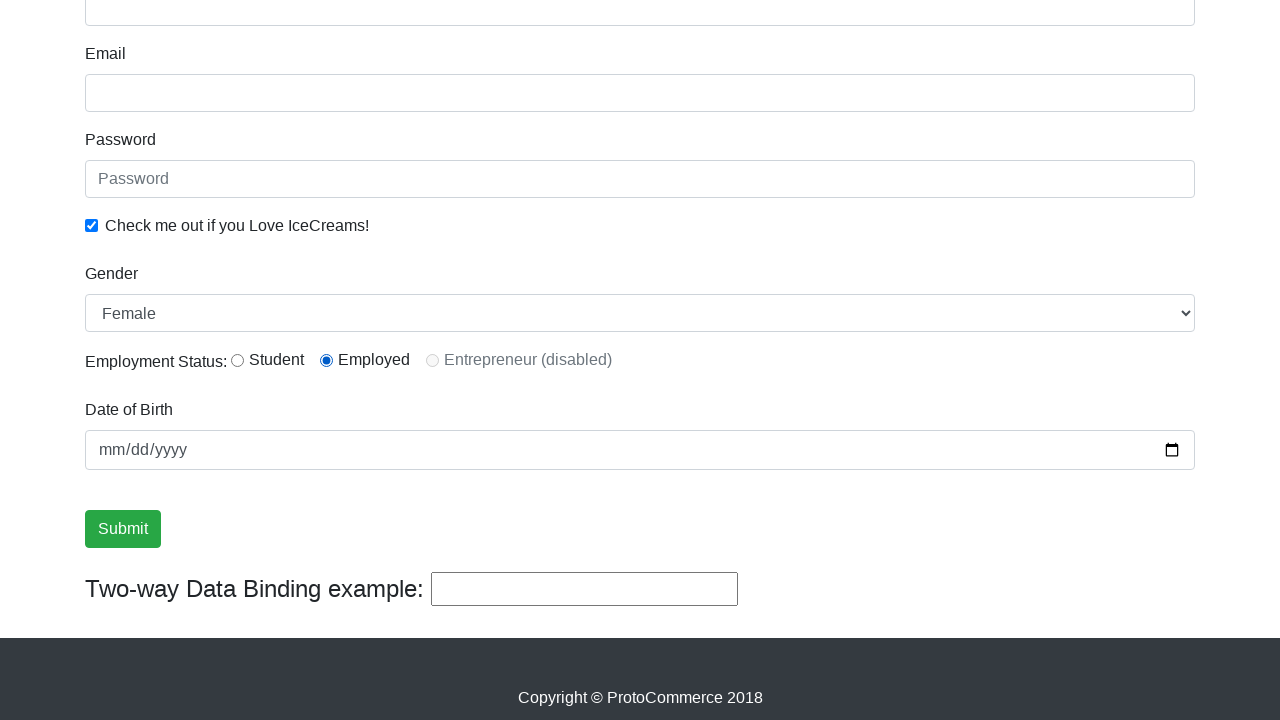

Filled password field with 'hola' on internal:attr=[placeholder="Password"i]
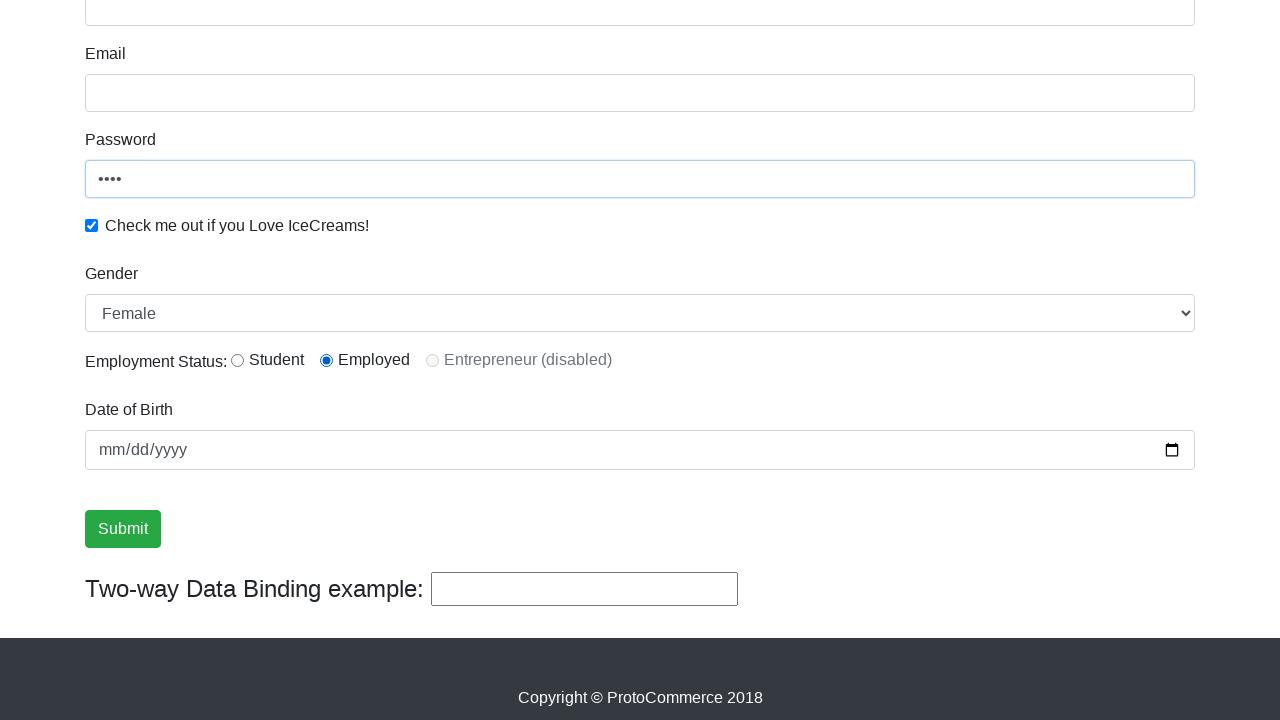

Clicked Submit button at (123, 529) on internal:role=button[name="Submit"i]
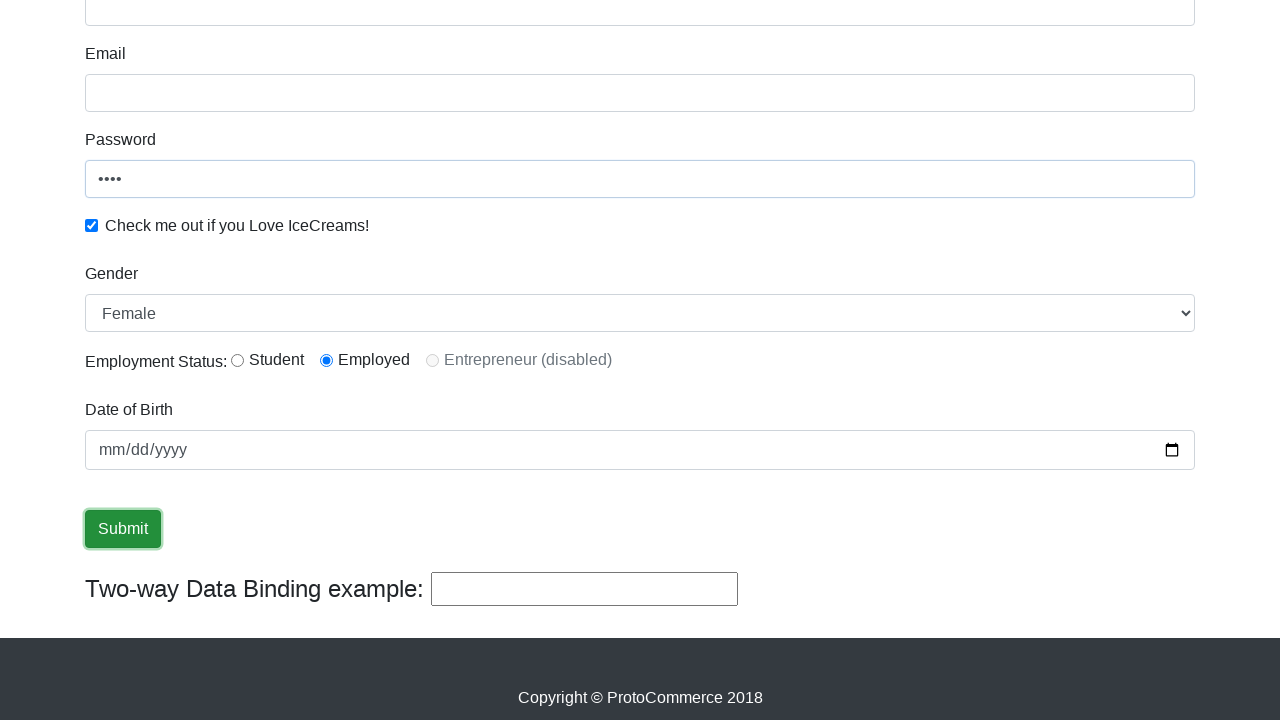

Verified success message is visible
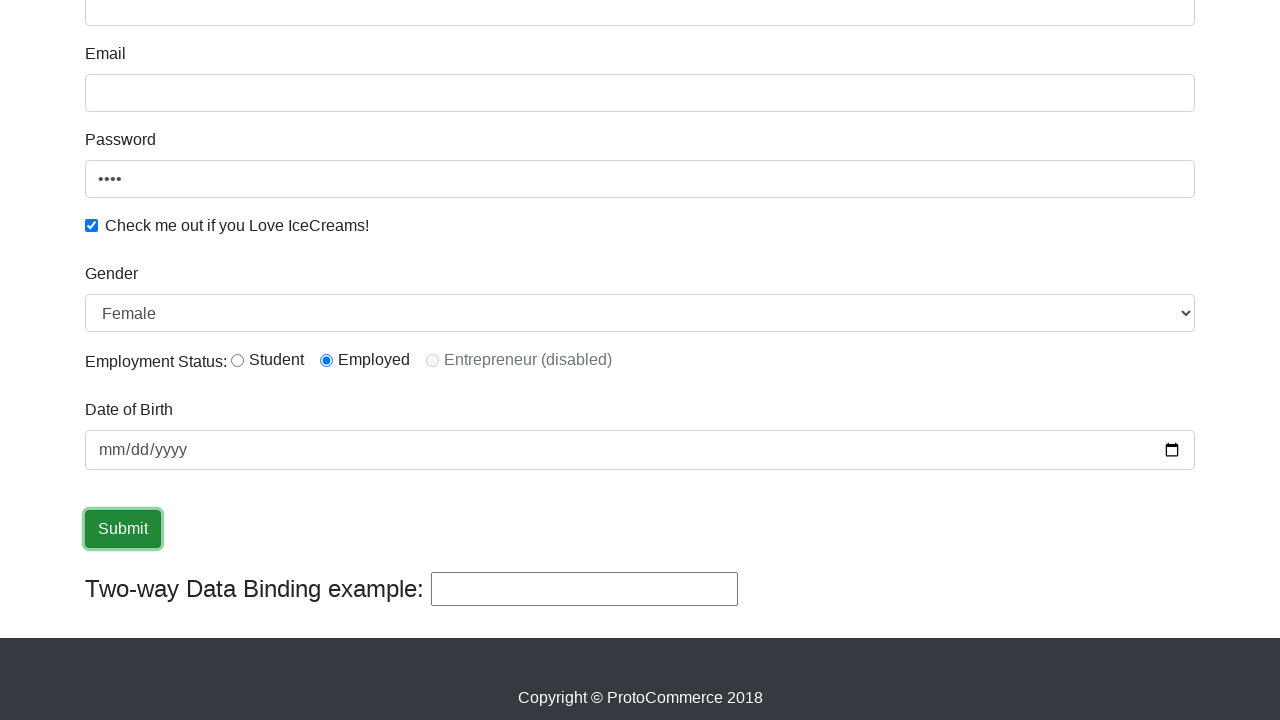

Clicked Shop link to navigate to shop page at (349, 28) on internal:role=link[name="Shop"i]
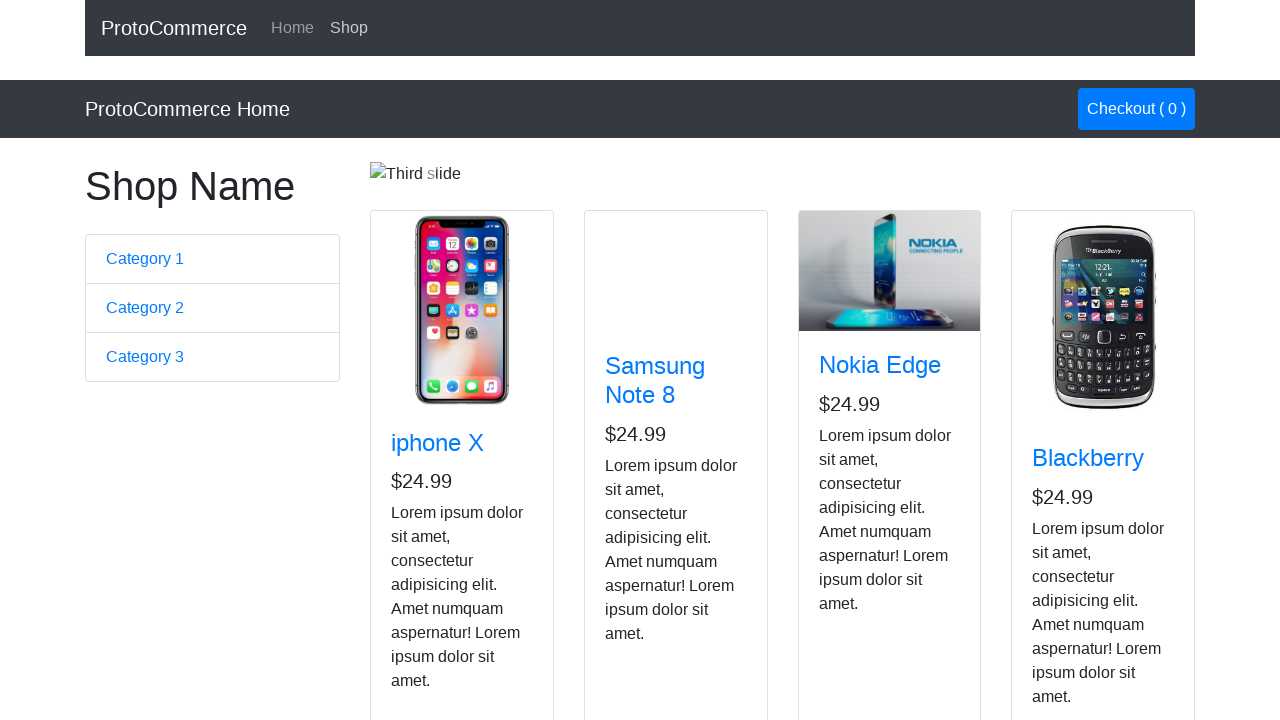

Located Nokia Edge card button
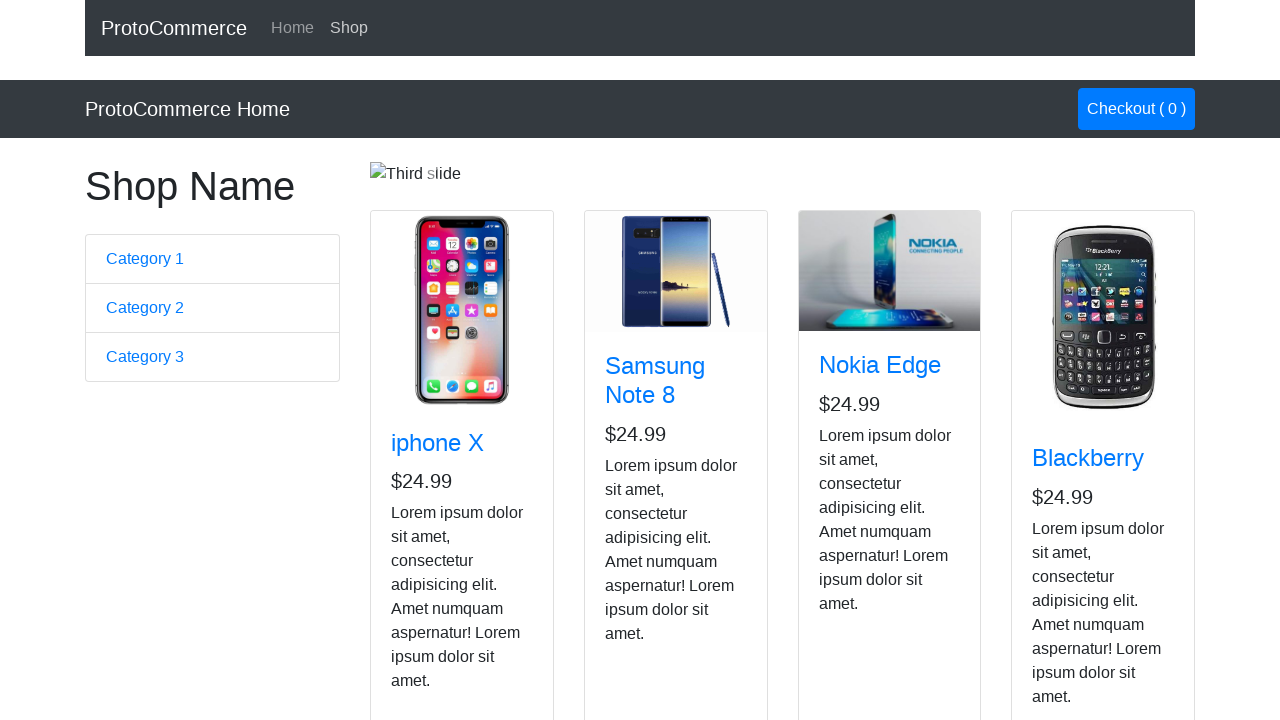

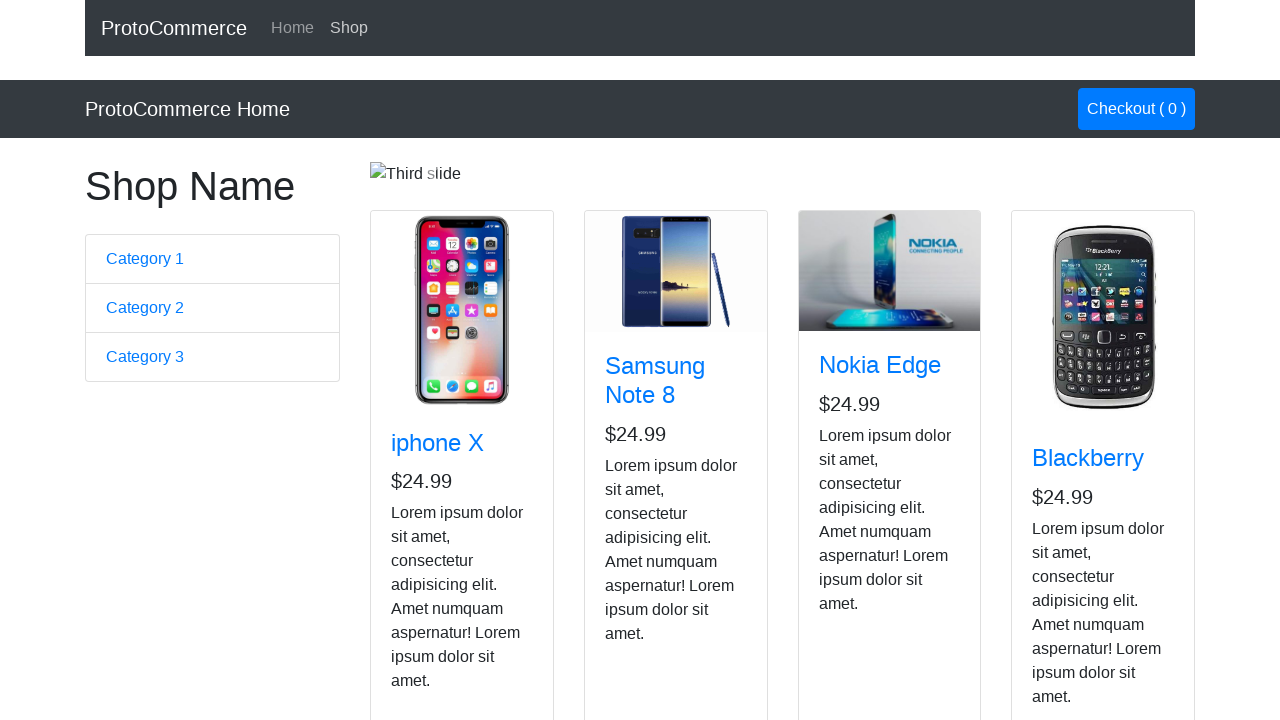